Navigates to The Internet test application and performs window manipulation operations including maximize, fullscreen, and resize to specific dimensions.

Starting URL: https://the-internet.herokuapp.com/

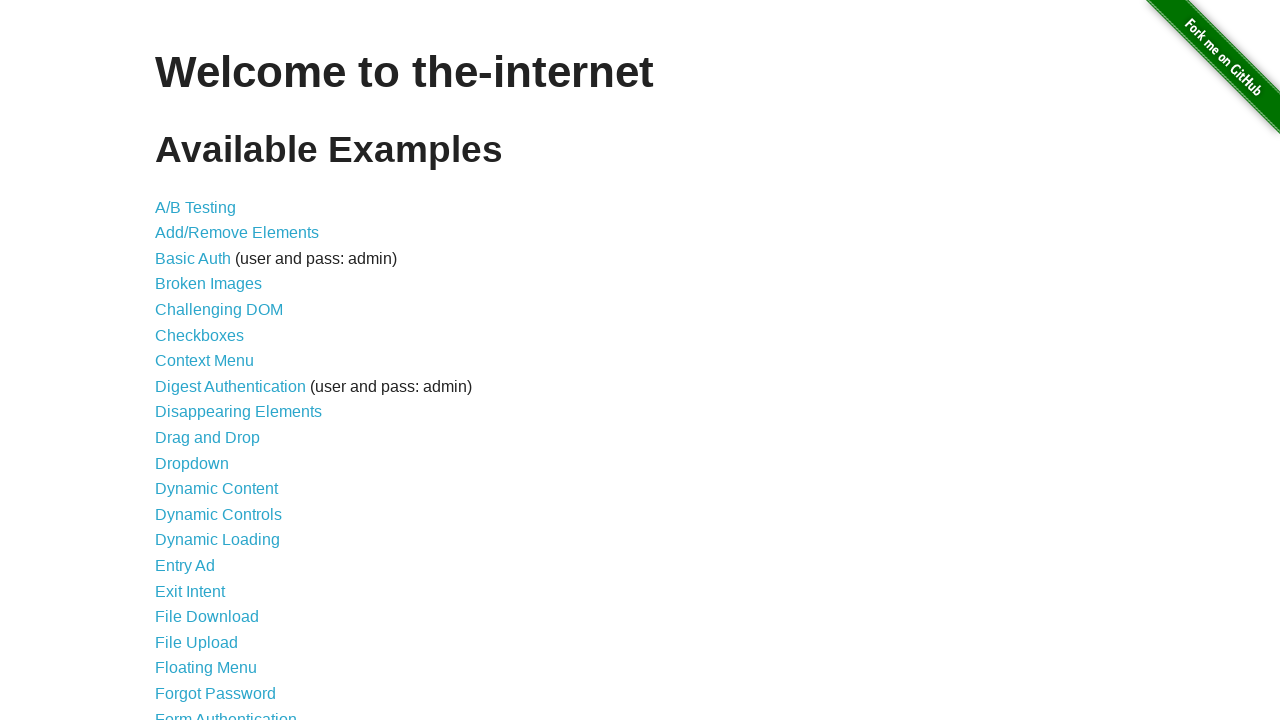

Navigated to The Internet test application
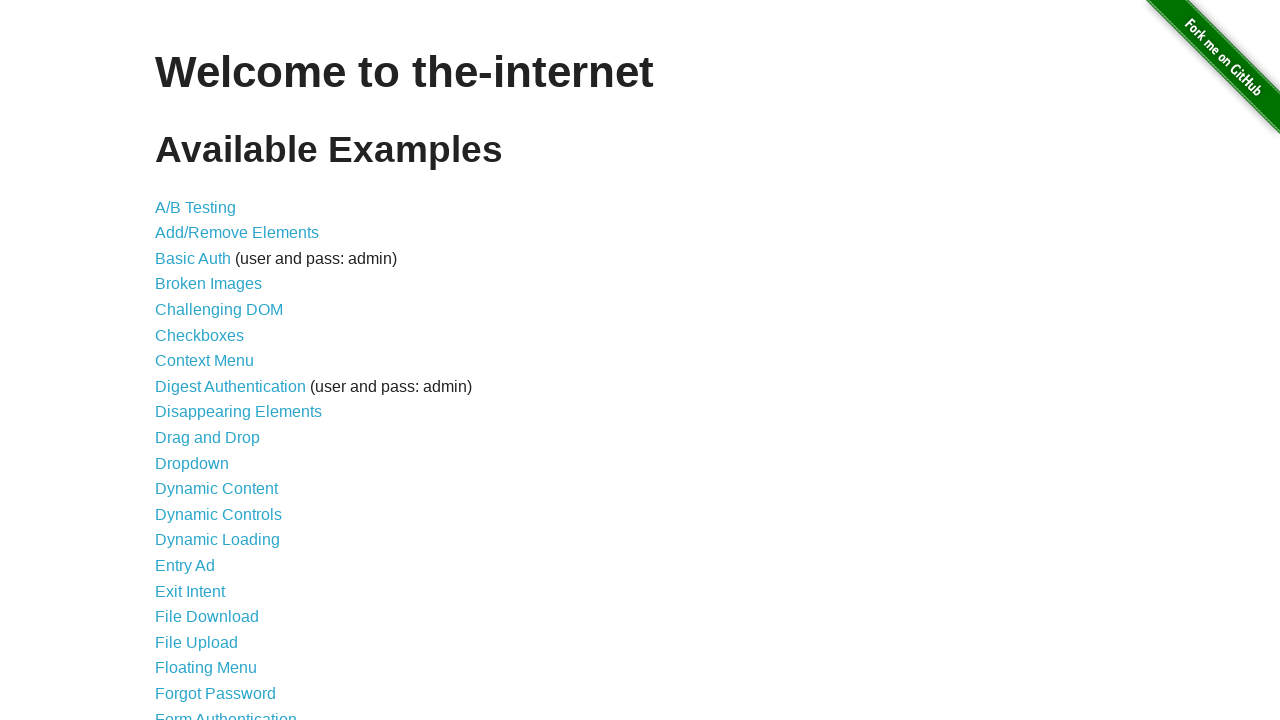

Maximized window to 1920x1080
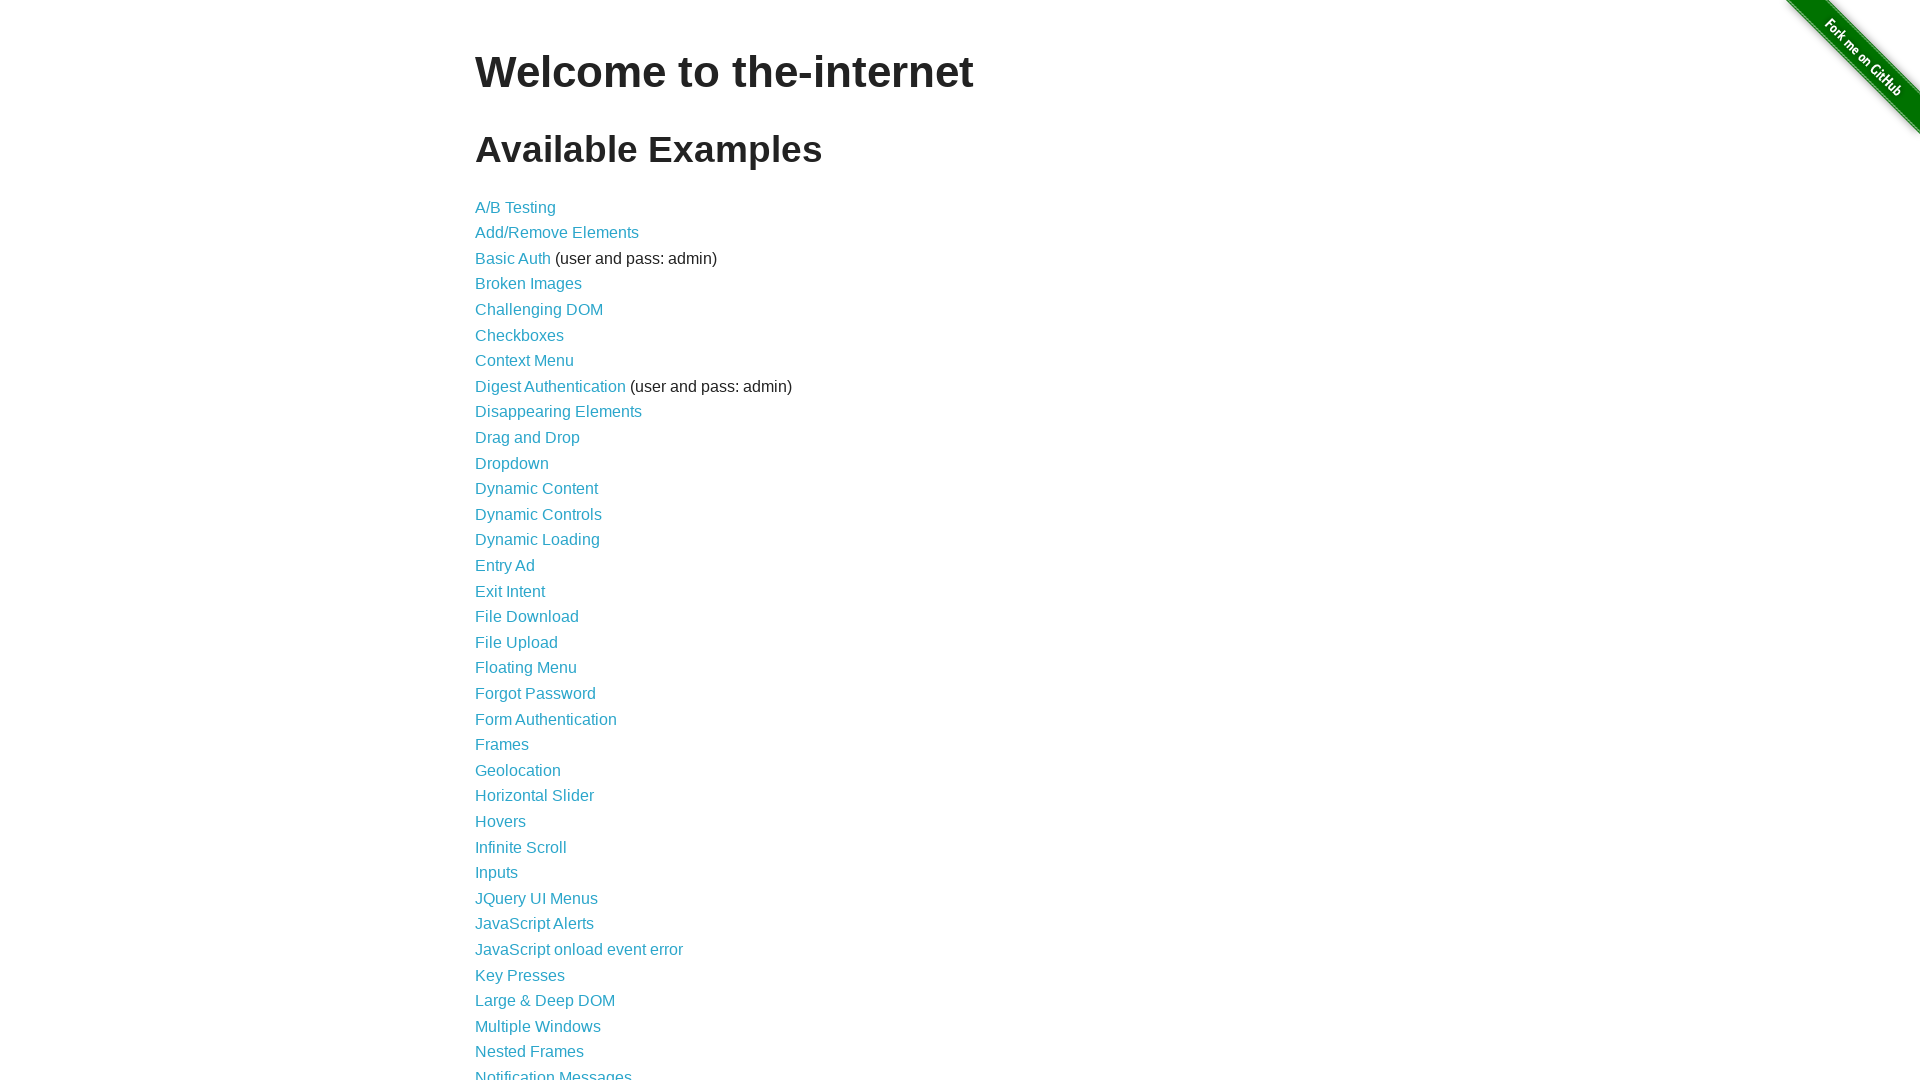

Resized window to 440x550
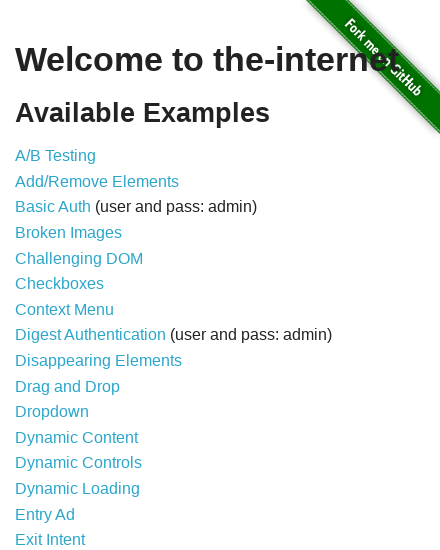

Waited for DOM content to load
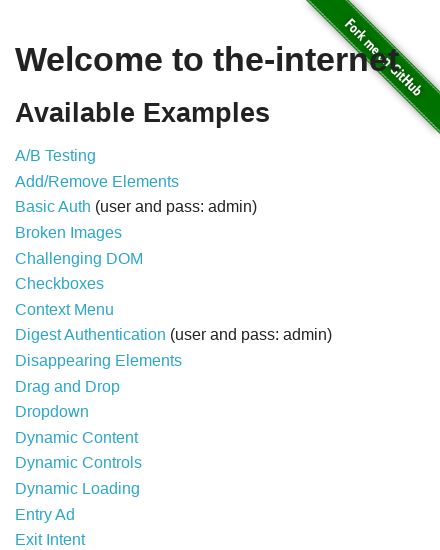

Retrieved page title: The Internet
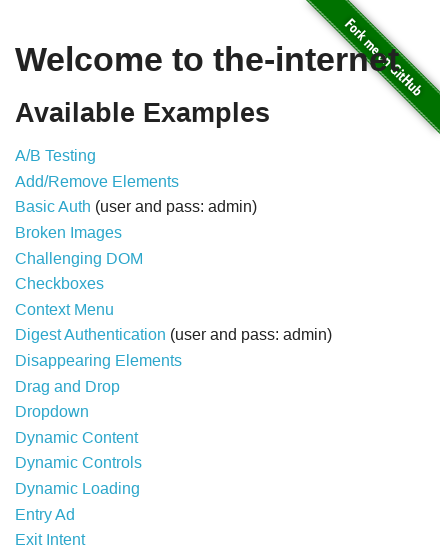

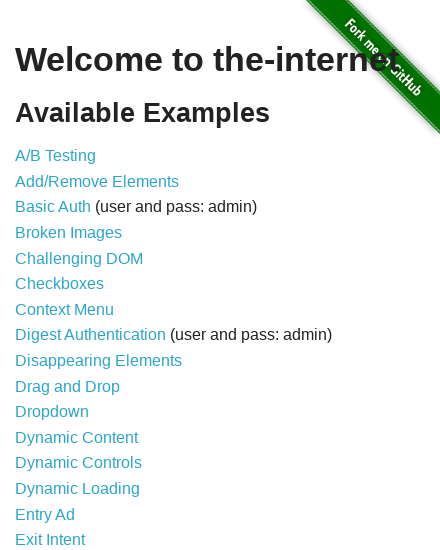